Tests handling JavaScript alert with an event listener that accepts the dialog

Starting URL: https://the-internet.herokuapp.com/javascript_alerts

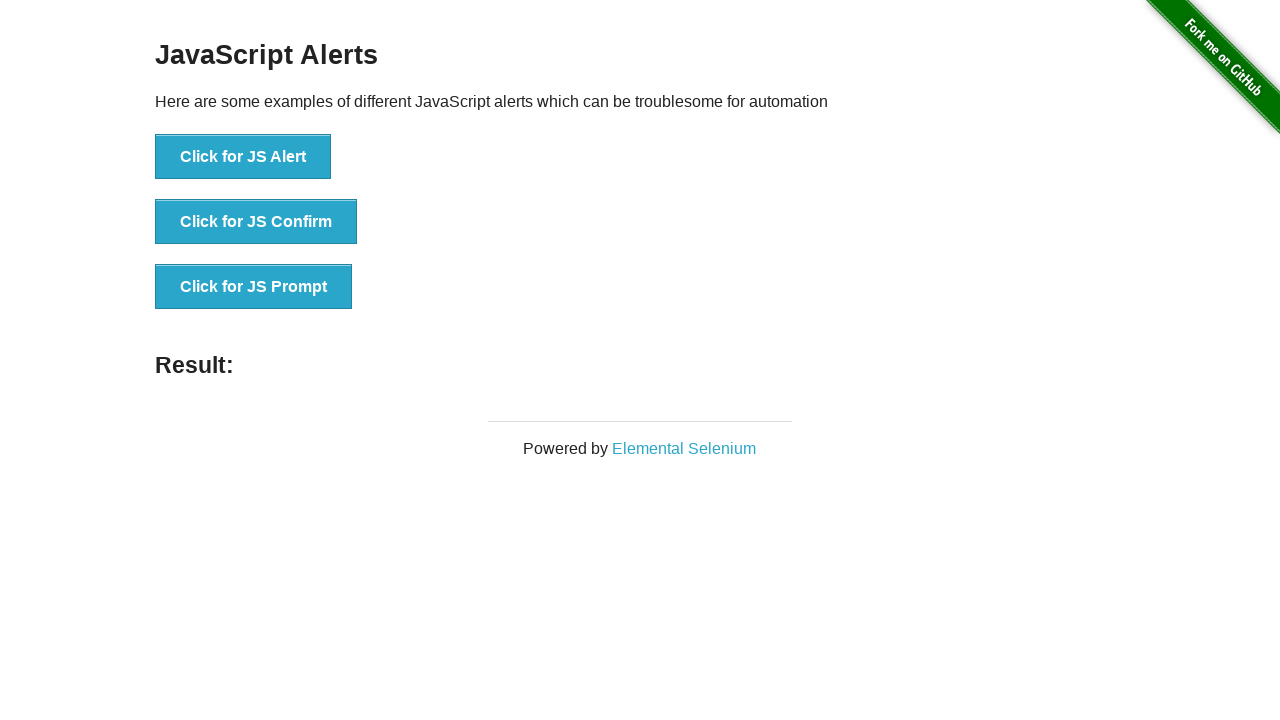

Set up dialog event listener to accept alerts
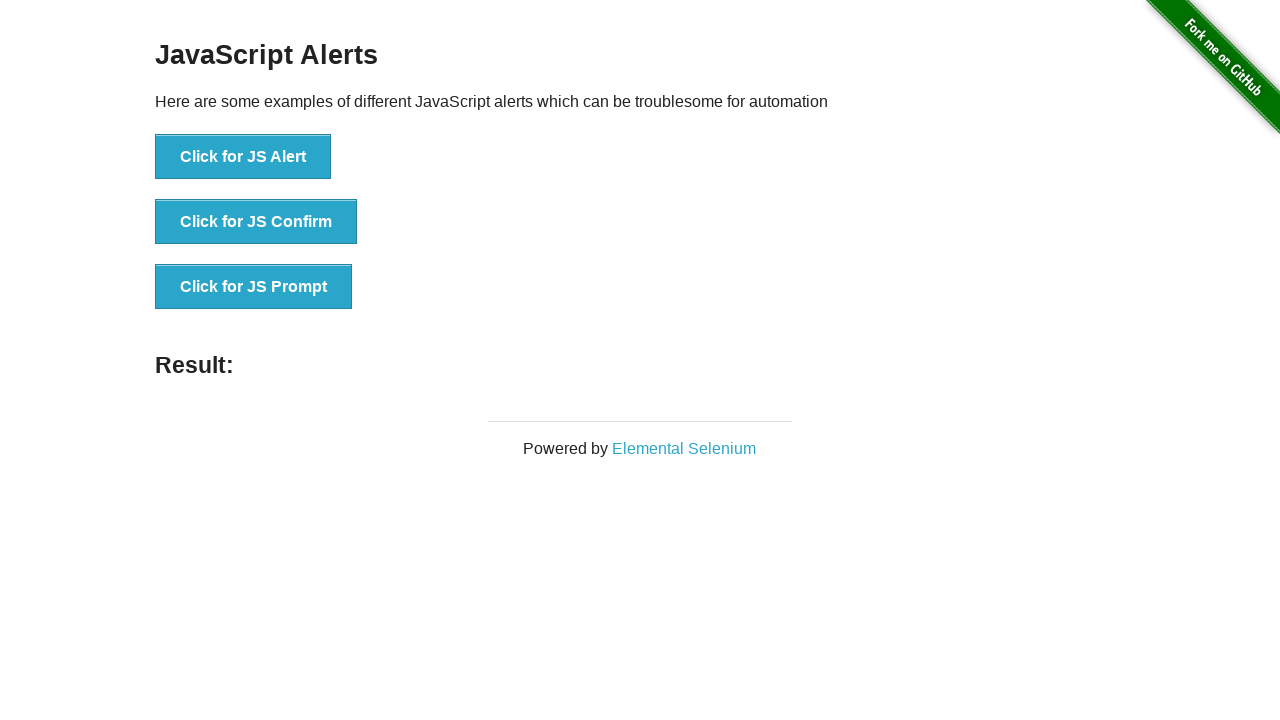

Clicked button to trigger JavaScript alert at (243, 157) on button[onclick="jsAlert()"]
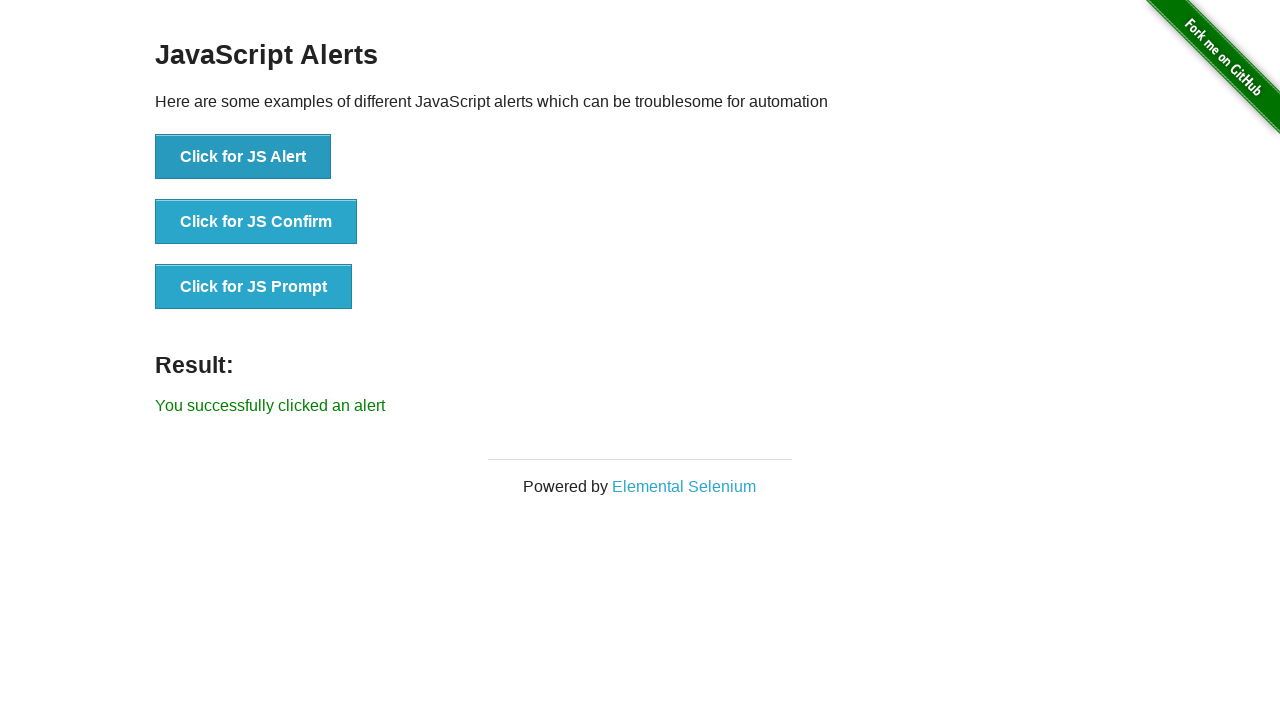

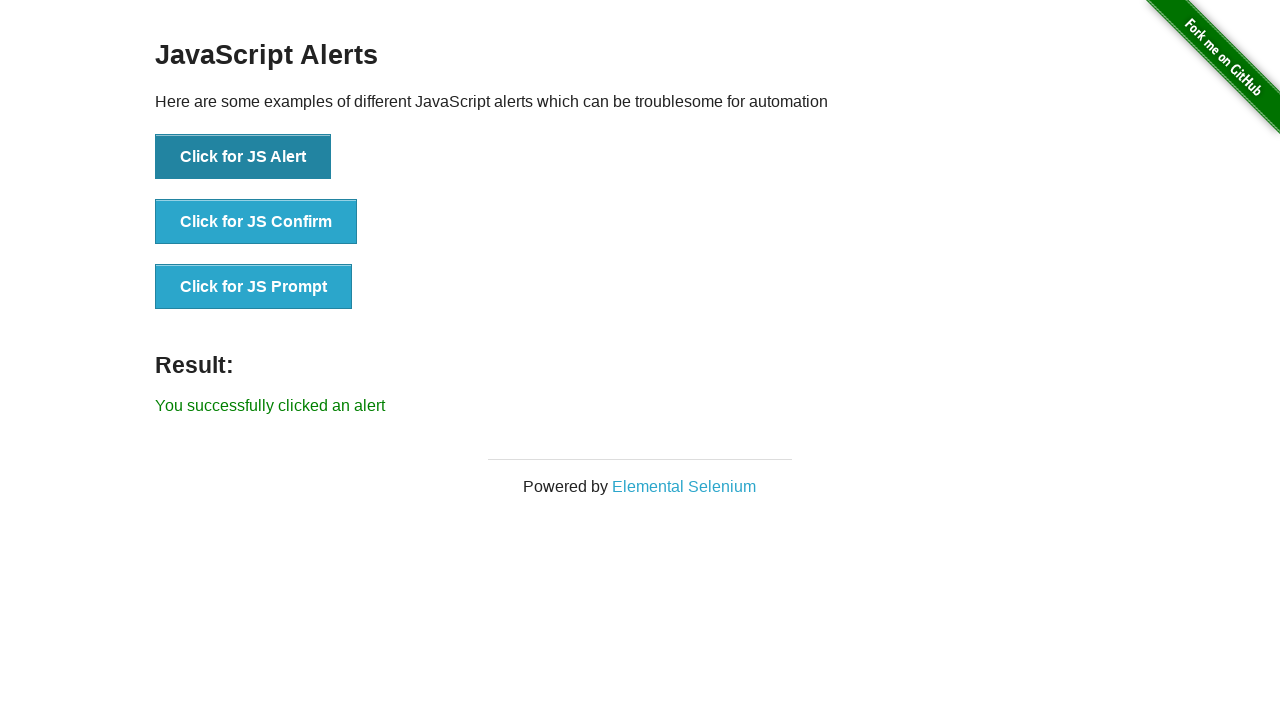